Clicks the 'Add New Appointment' button and verifies that the 'Cancel' button is present in the modal.

Starting URL: https://test-a-pet.vercel.app/

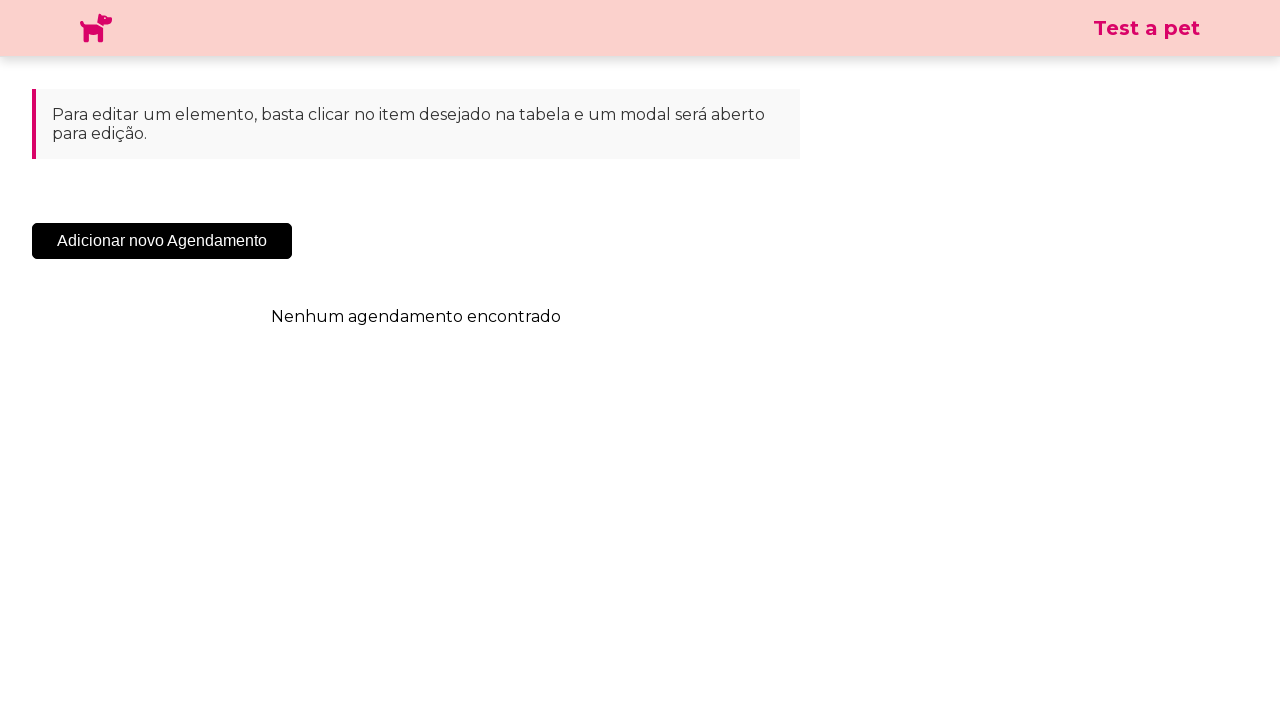

Clicked 'Add New Appointment' button at (162, 241) on .sc-cHqXqK.kZzwzX
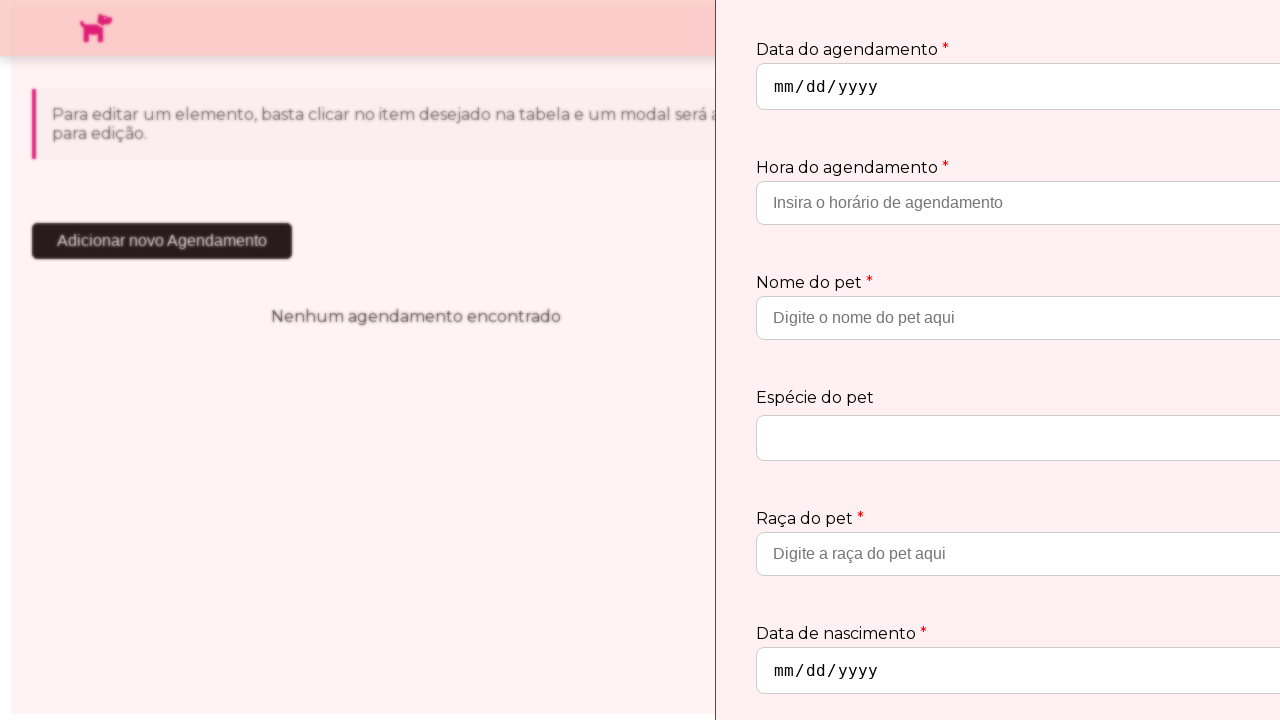

Modal appeared with Cancel button loaded
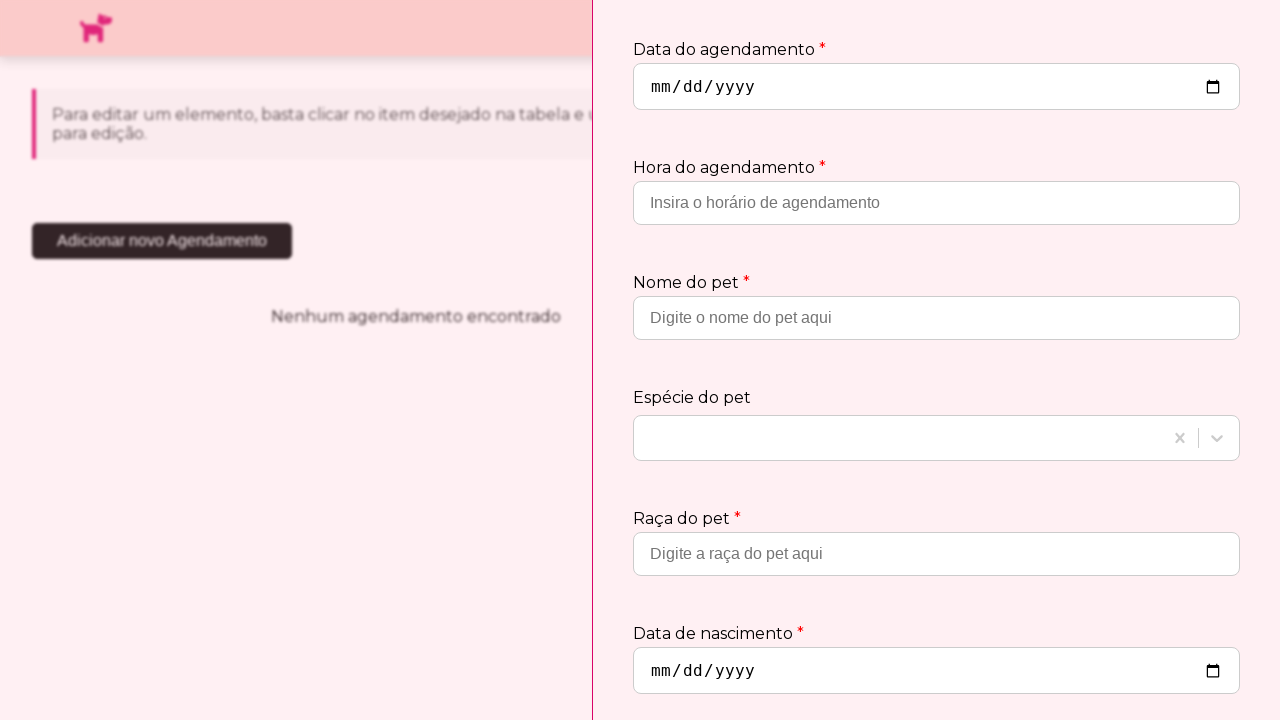

Verified Cancel button is visible in modal
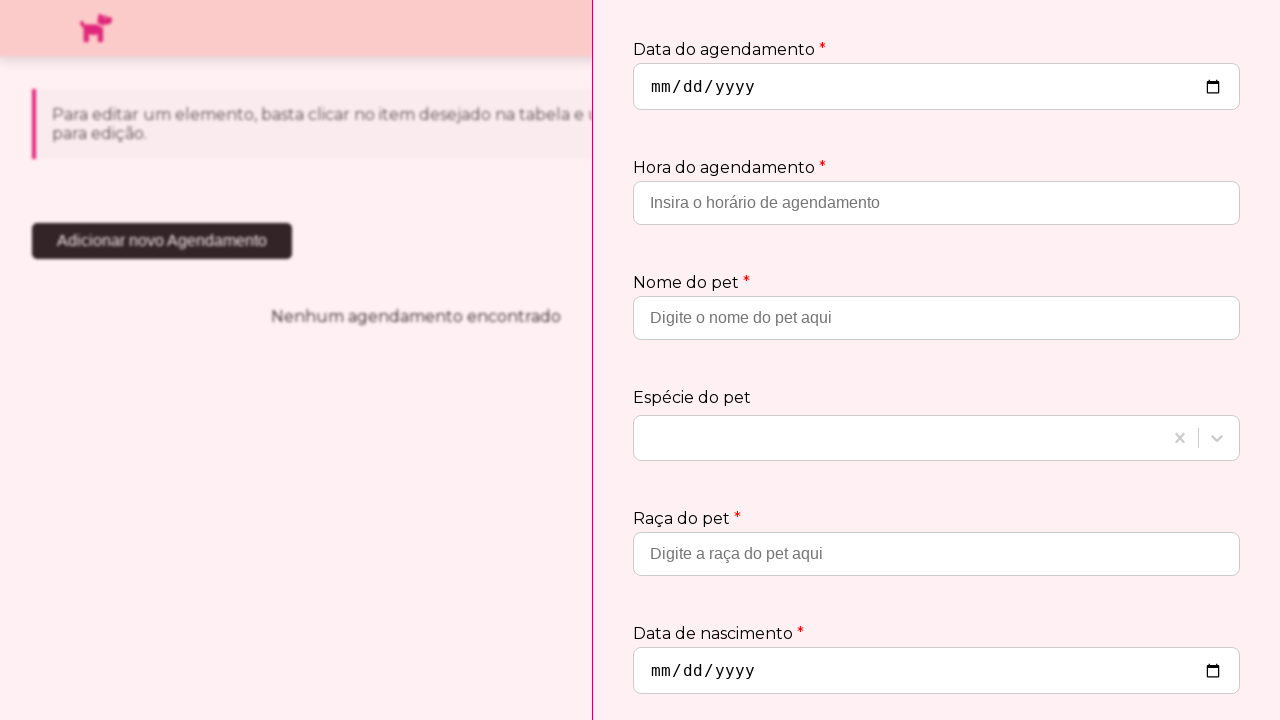

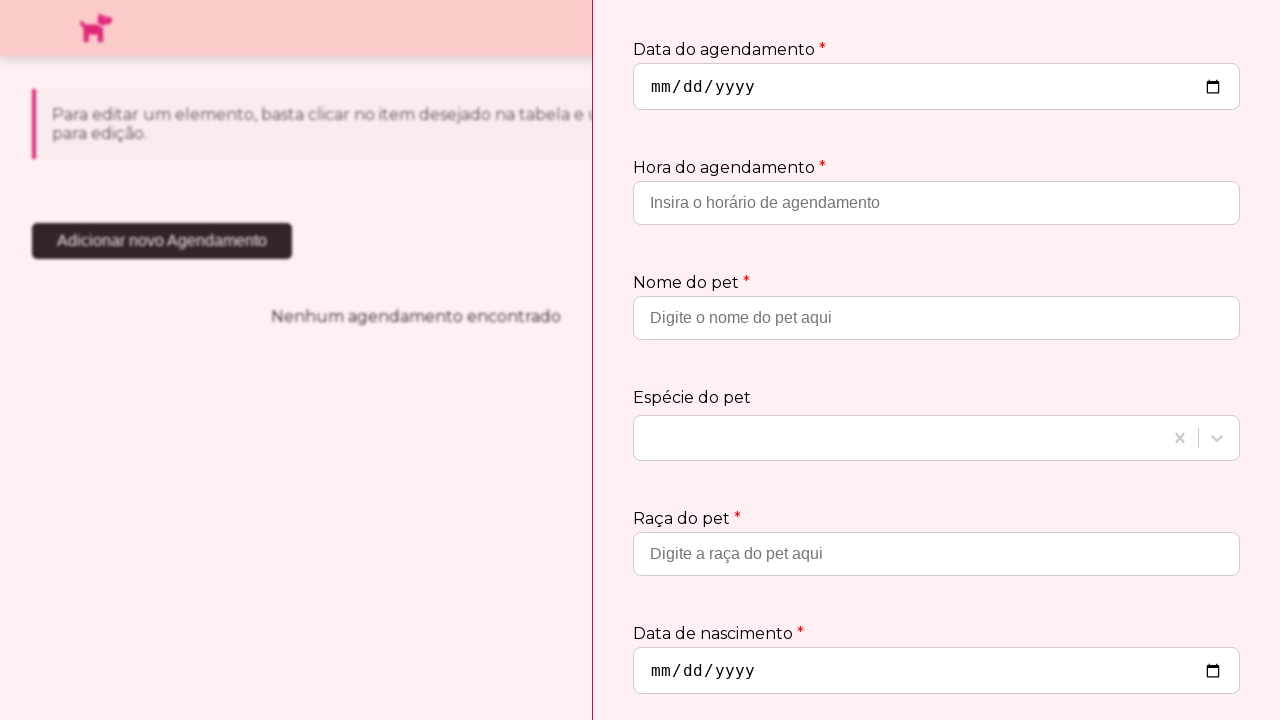